Tests search filtering by selecting page size, entering search term "Rice", and verifying filtered results

Starting URL: https://rahulshettyacademy.com/seleniumPractise/#/offers

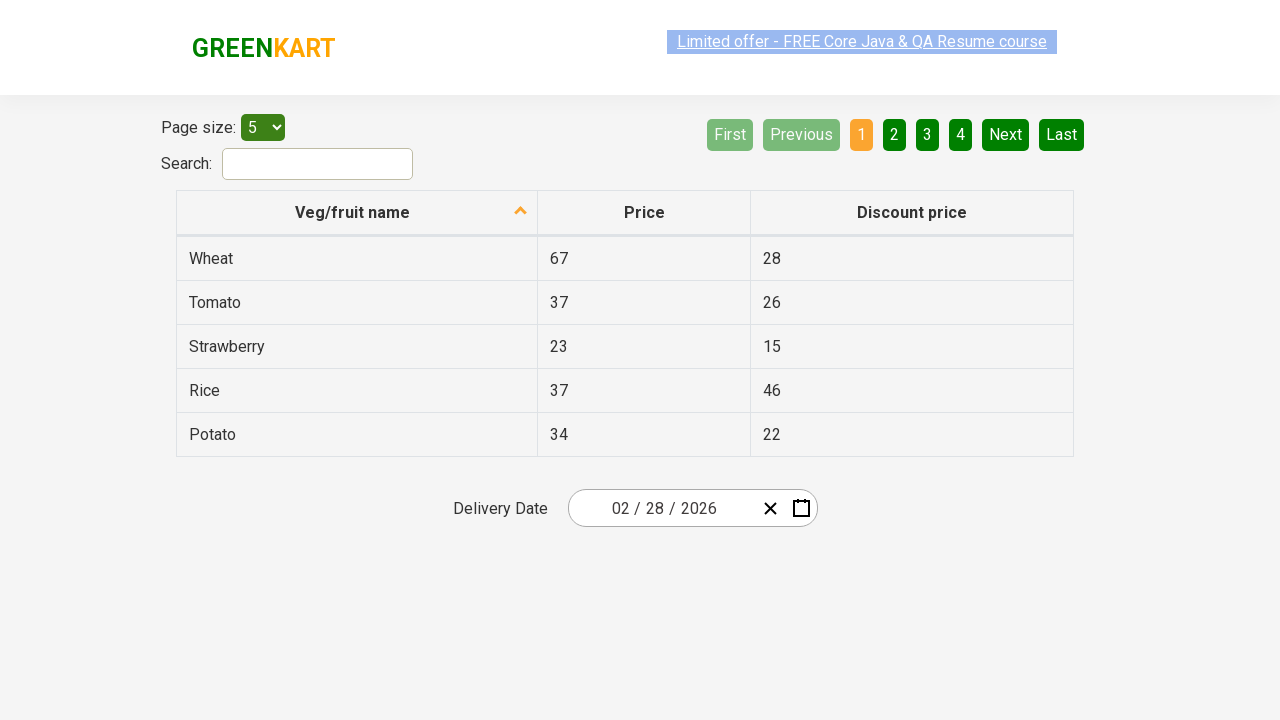

Page loaded and page menu selector became available
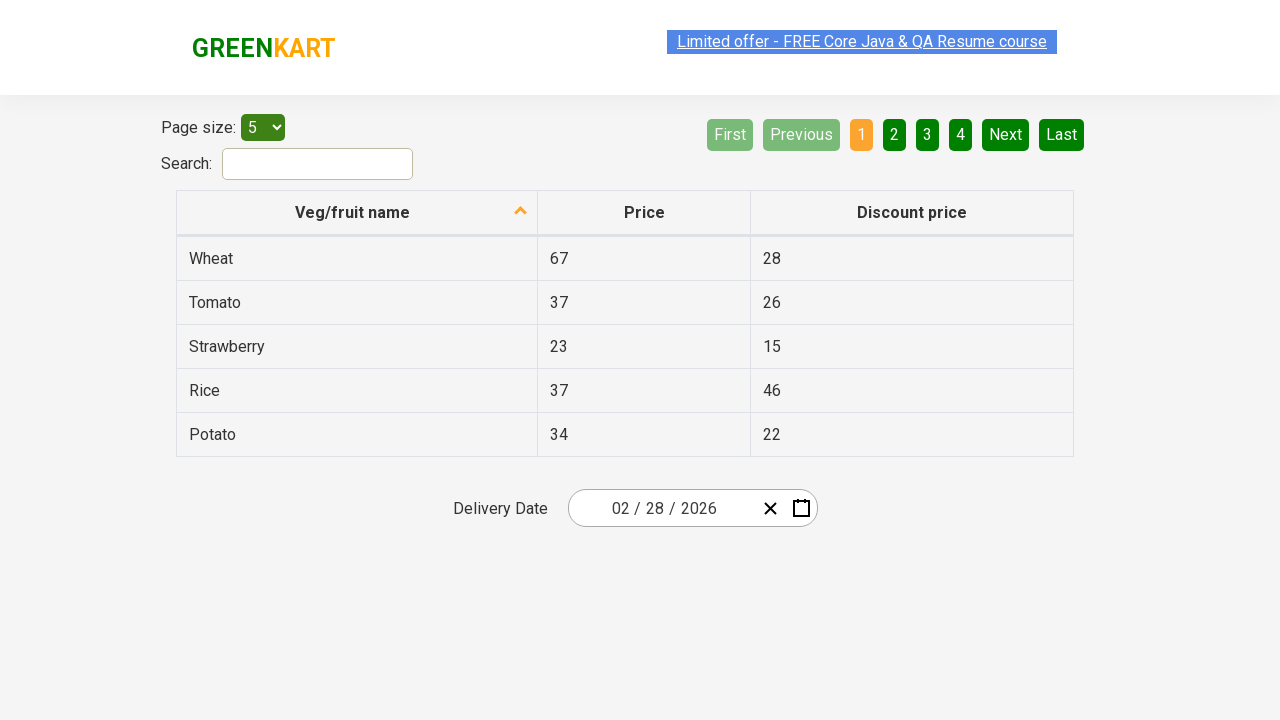

Selected page size of 20 from dropdown menu on #page-menu
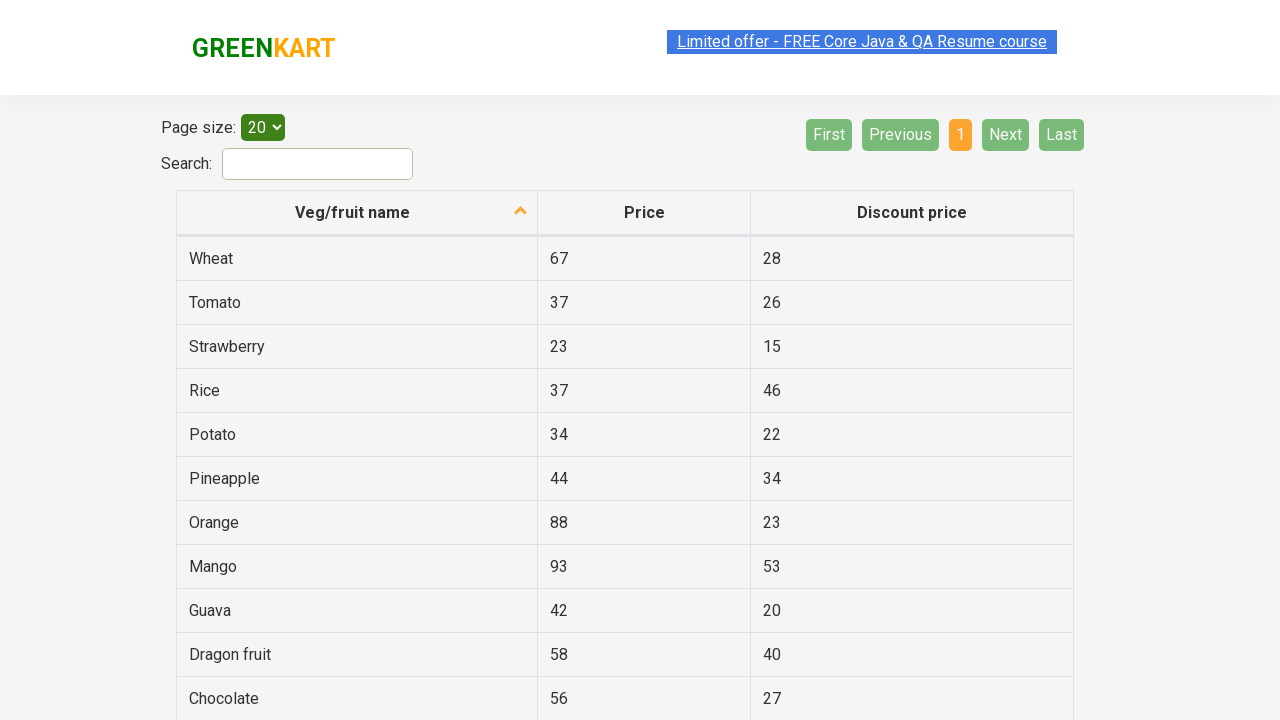

Waited 500ms for table to update after page size selection
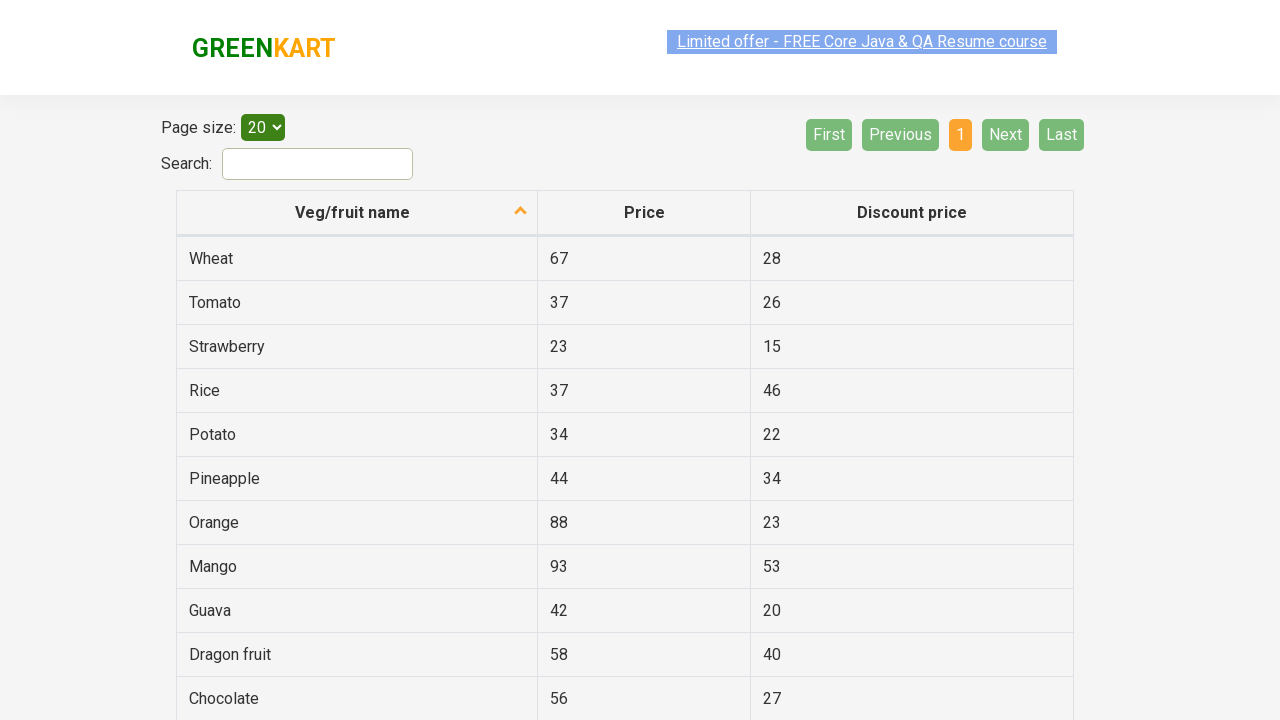

Entered search term 'Rice' in search field on #search-field
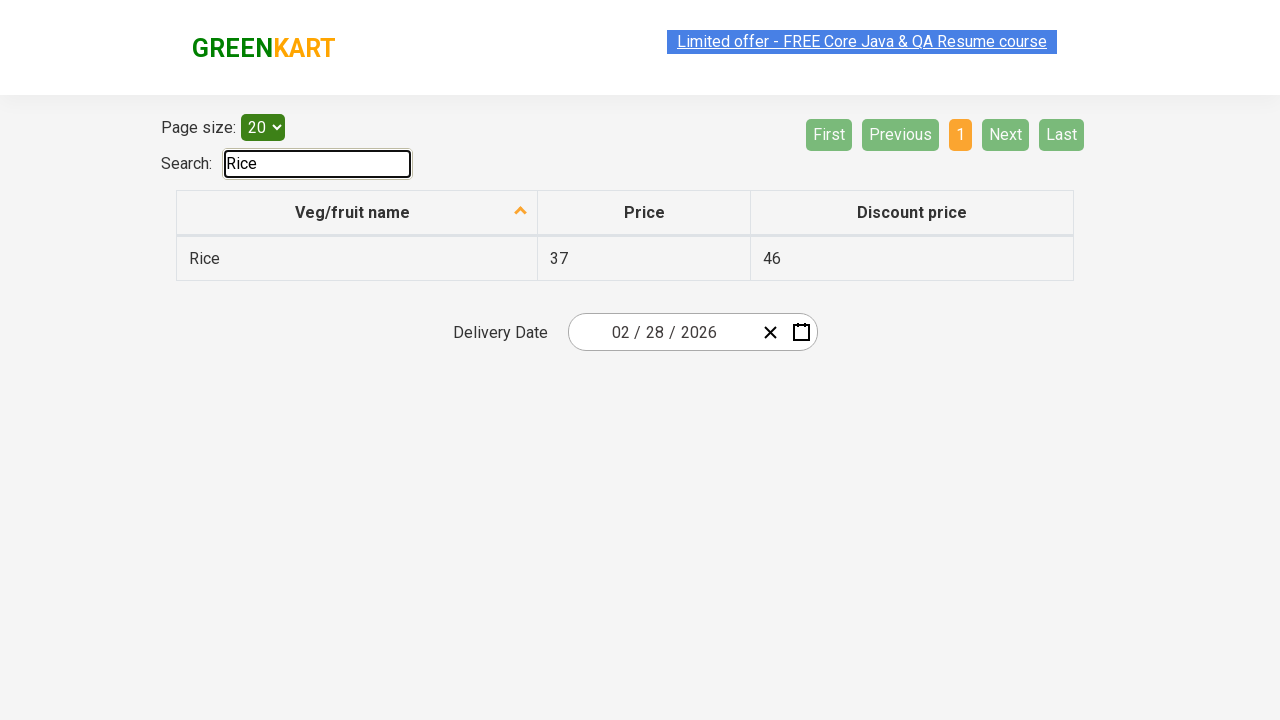

Waited 500ms for search results to be filtered
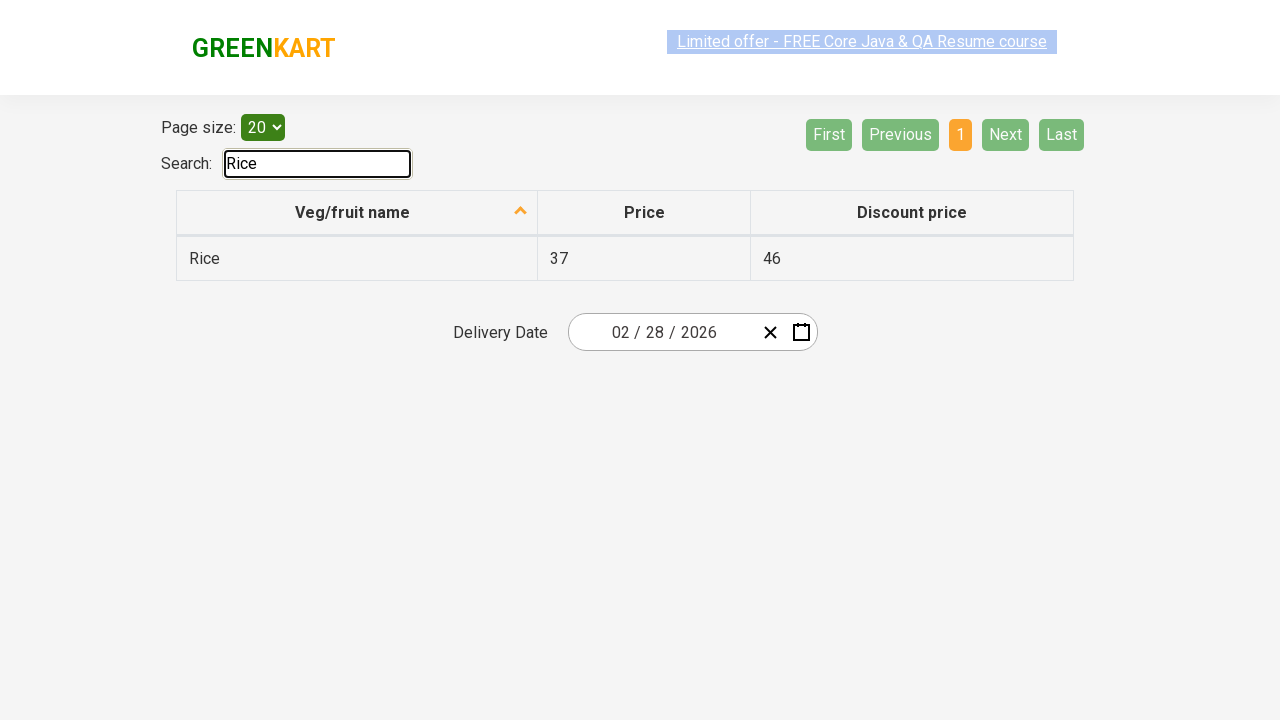

Verified filtered results are displayed with table data selector
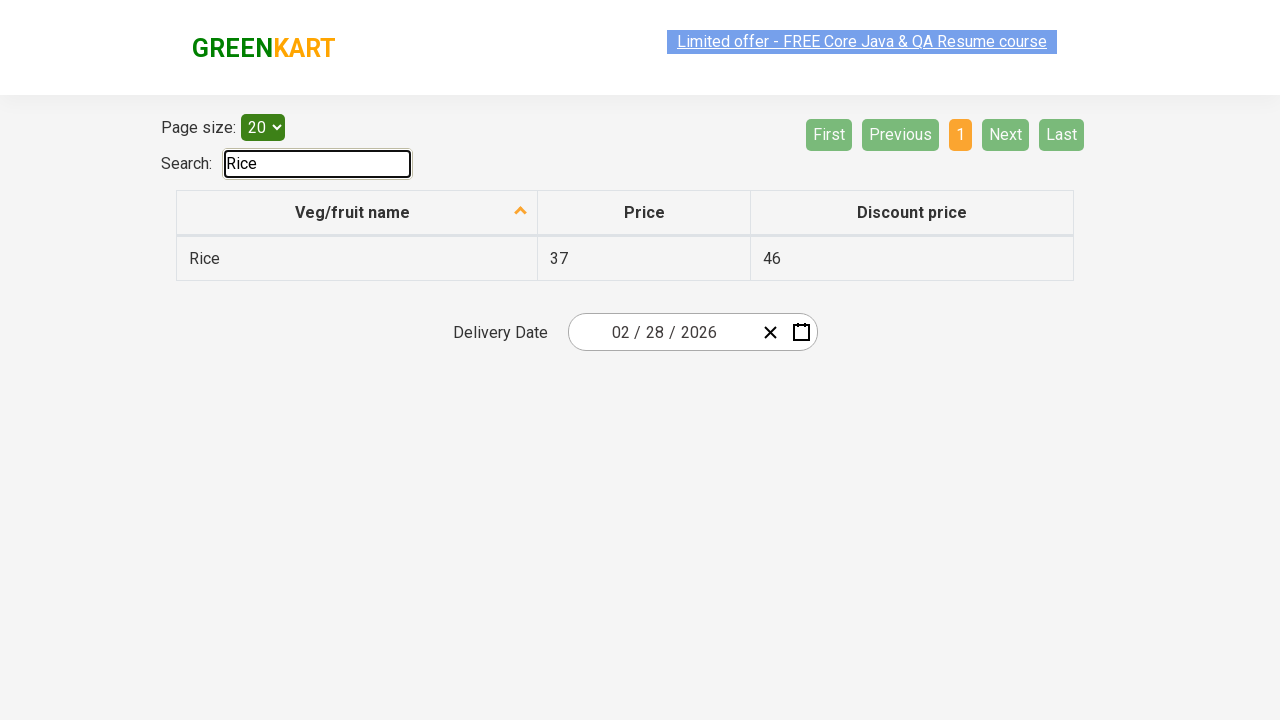

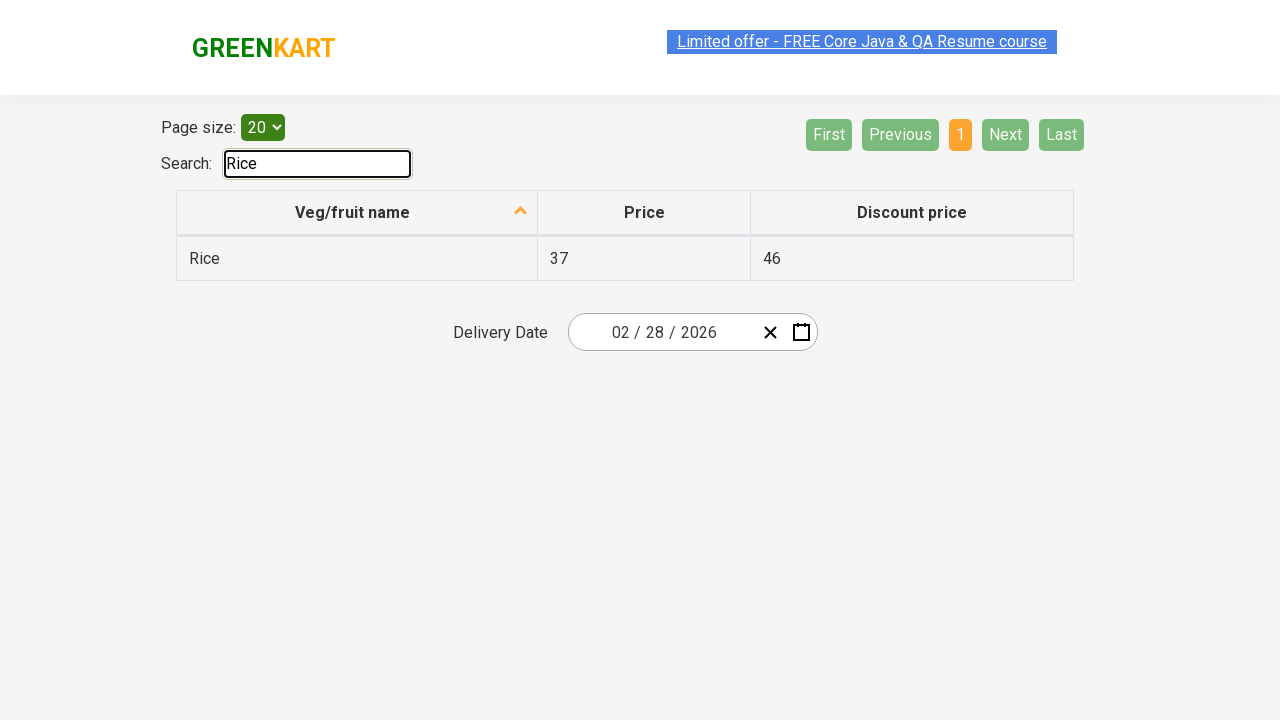